Tests multiplication of two large numbers using the calculator

Starting URL: https://testsheepnz.github.io/BasicCalculator.html

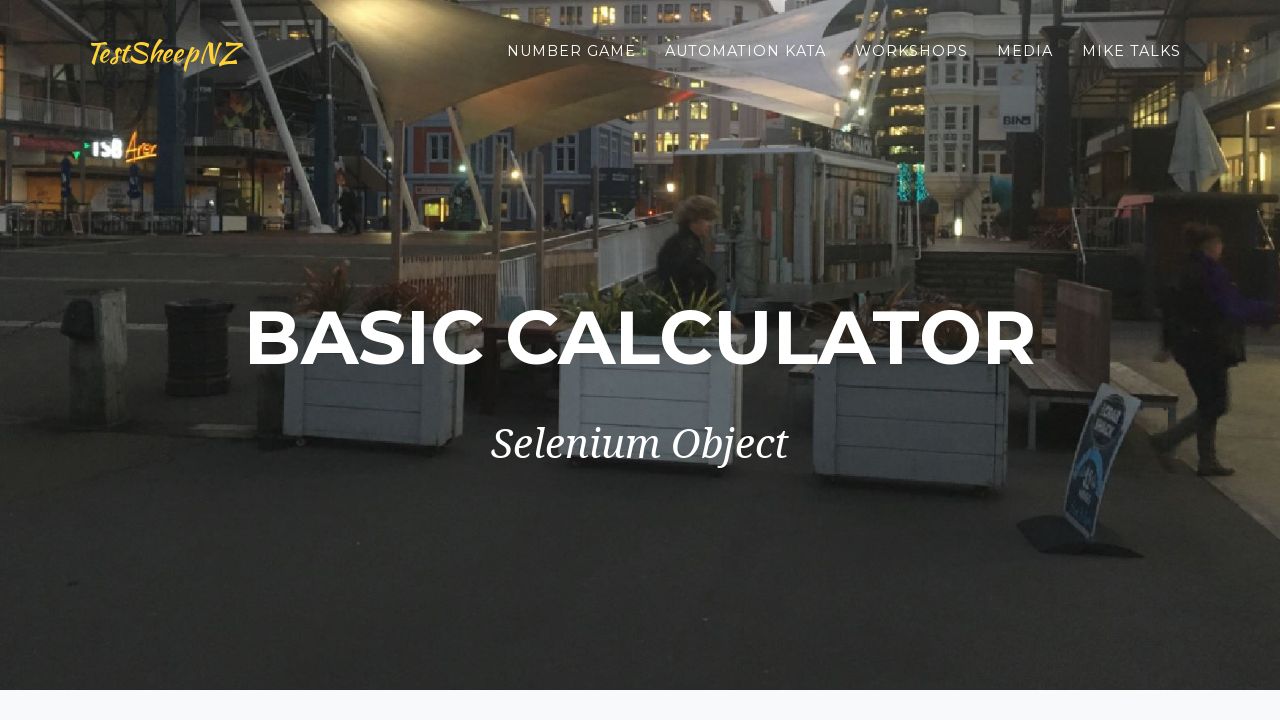

Scrolled down 900px to view calculator
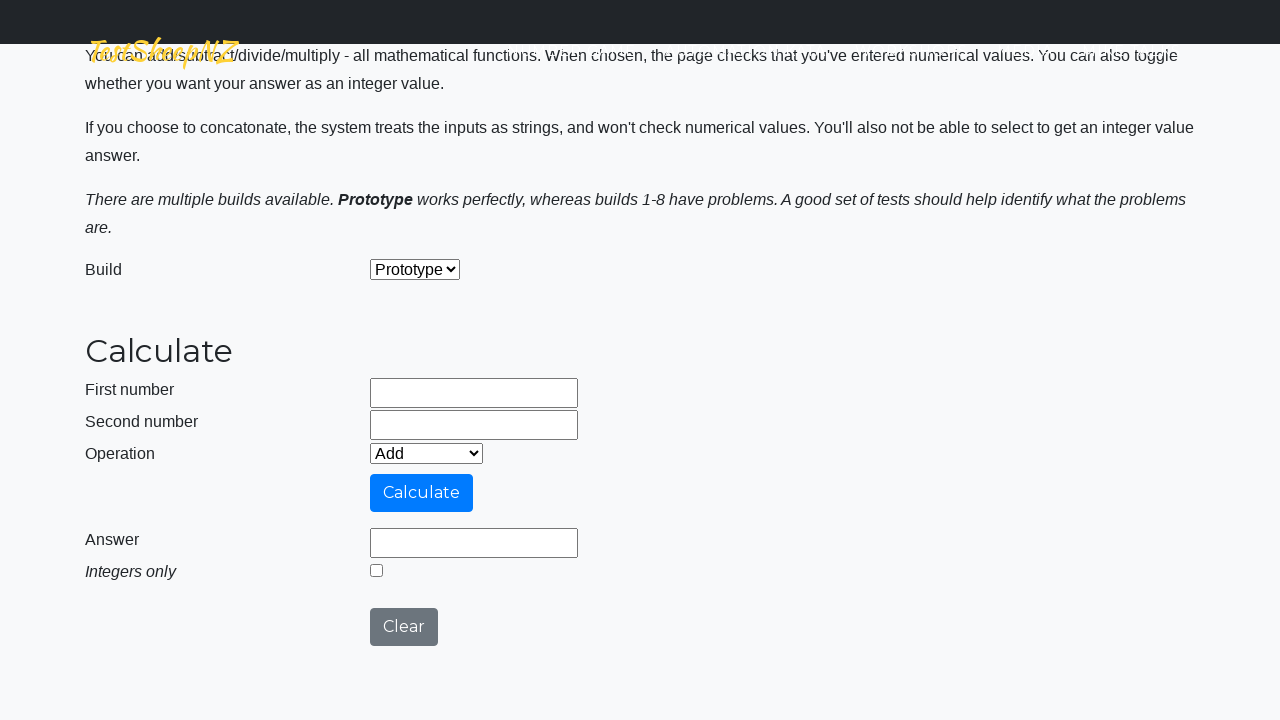

Entered first large number 2222222 into number1Field on #number1Field
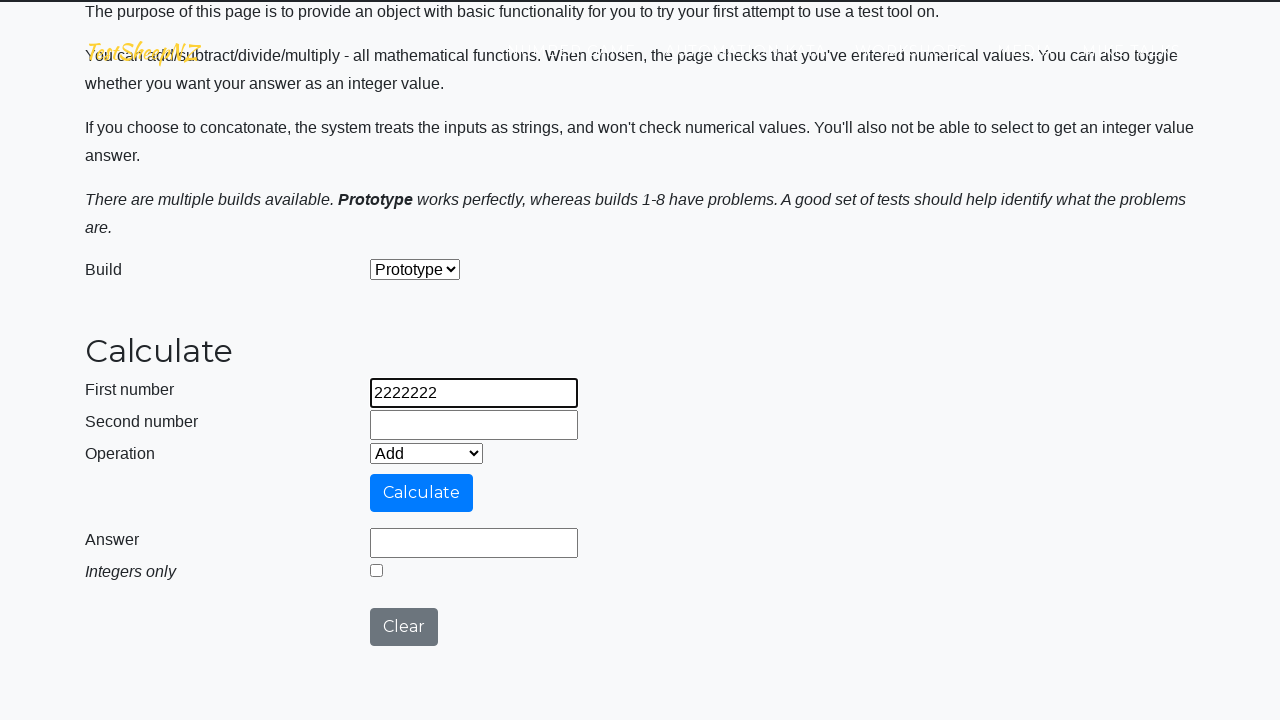

Entered second number 111 into number2Field on #number2Field
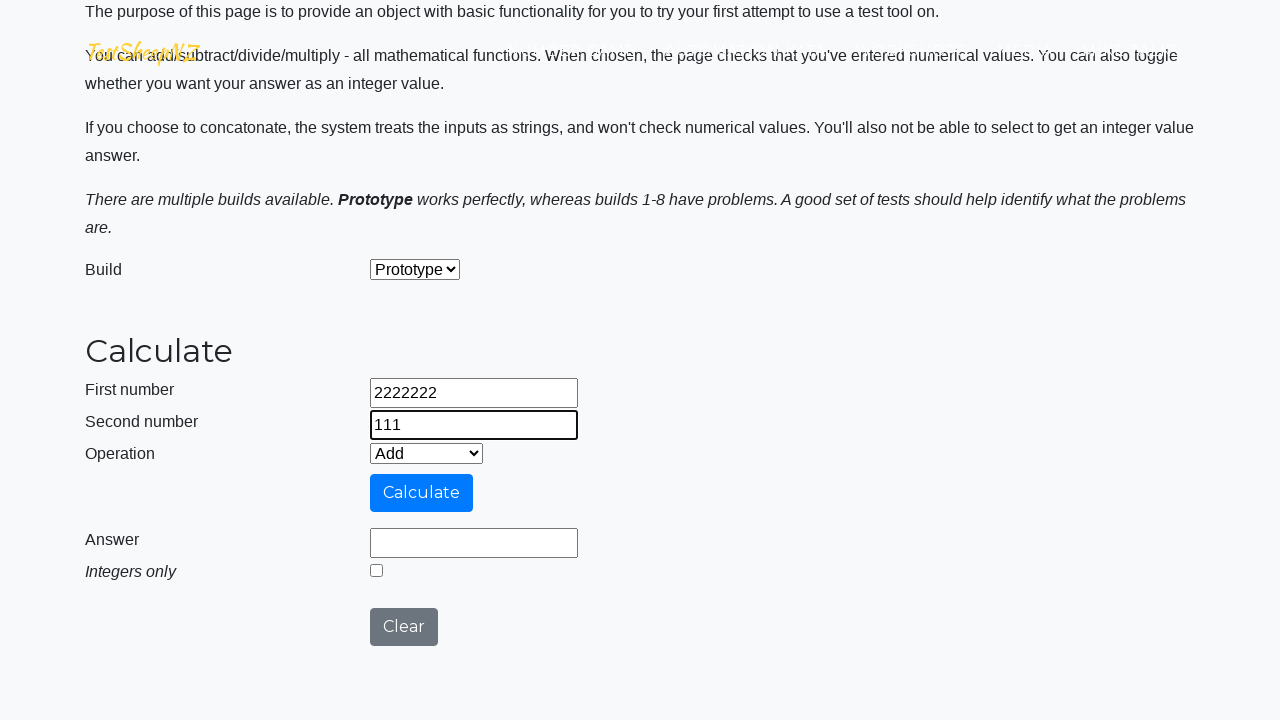

Selected Multiply operation from dropdown on #selectOperationDropdown
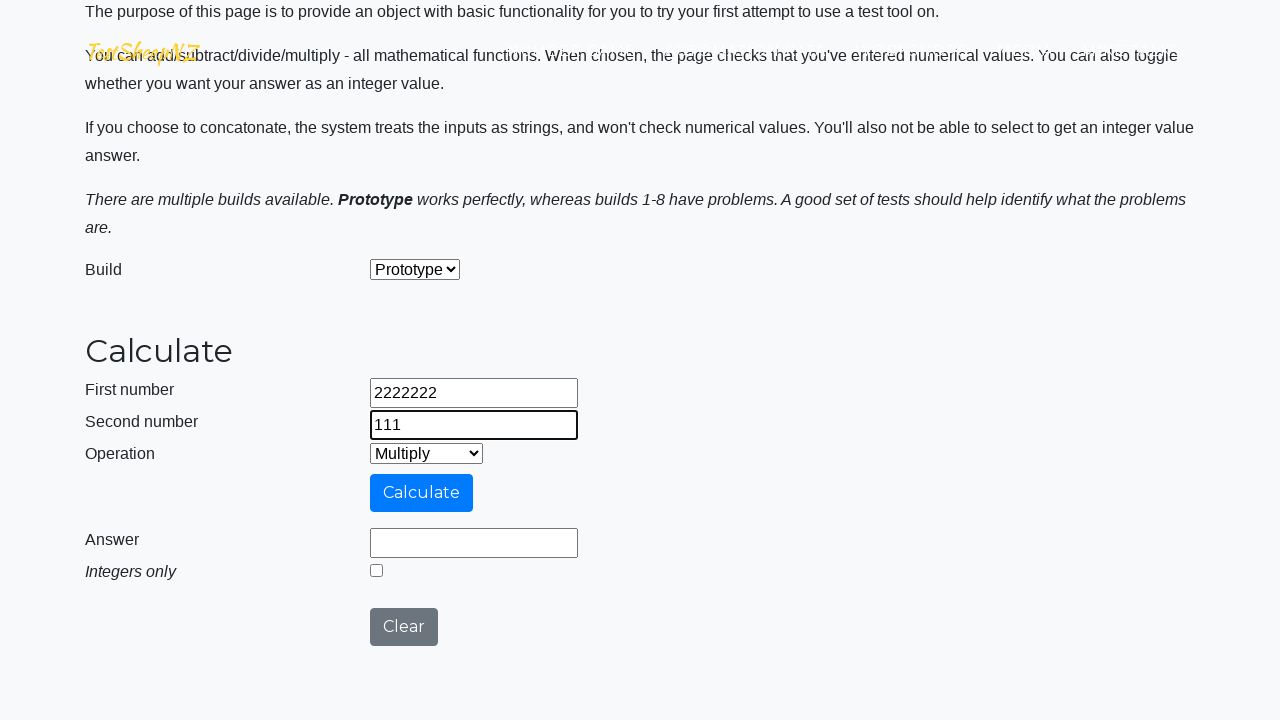

Clicked calculate button at (422, 493) on #calculateButton
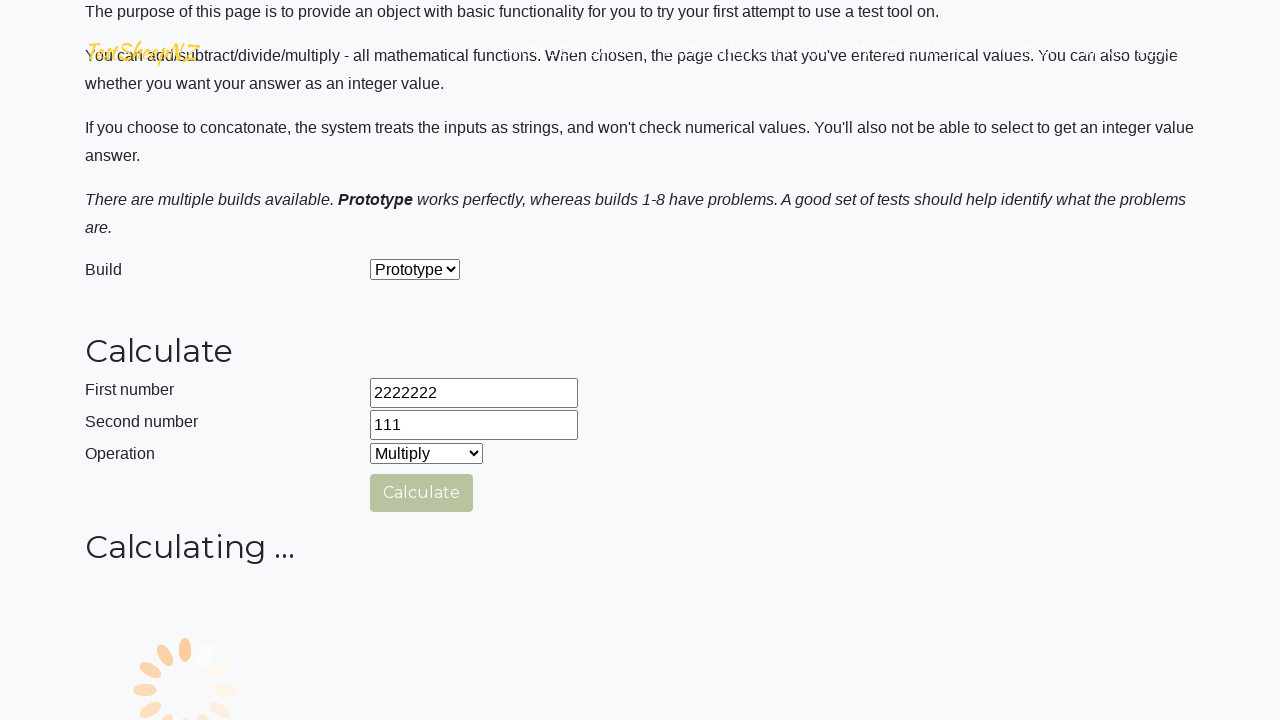

Result field appeared - calculation completed
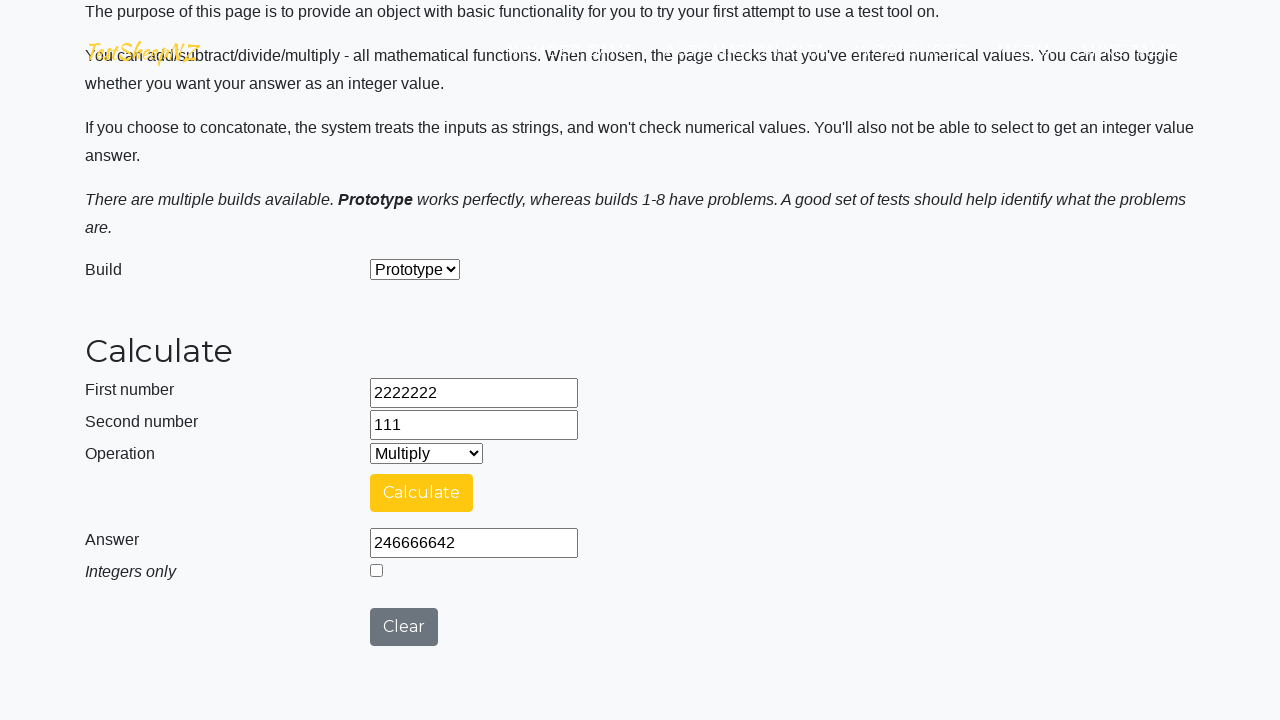

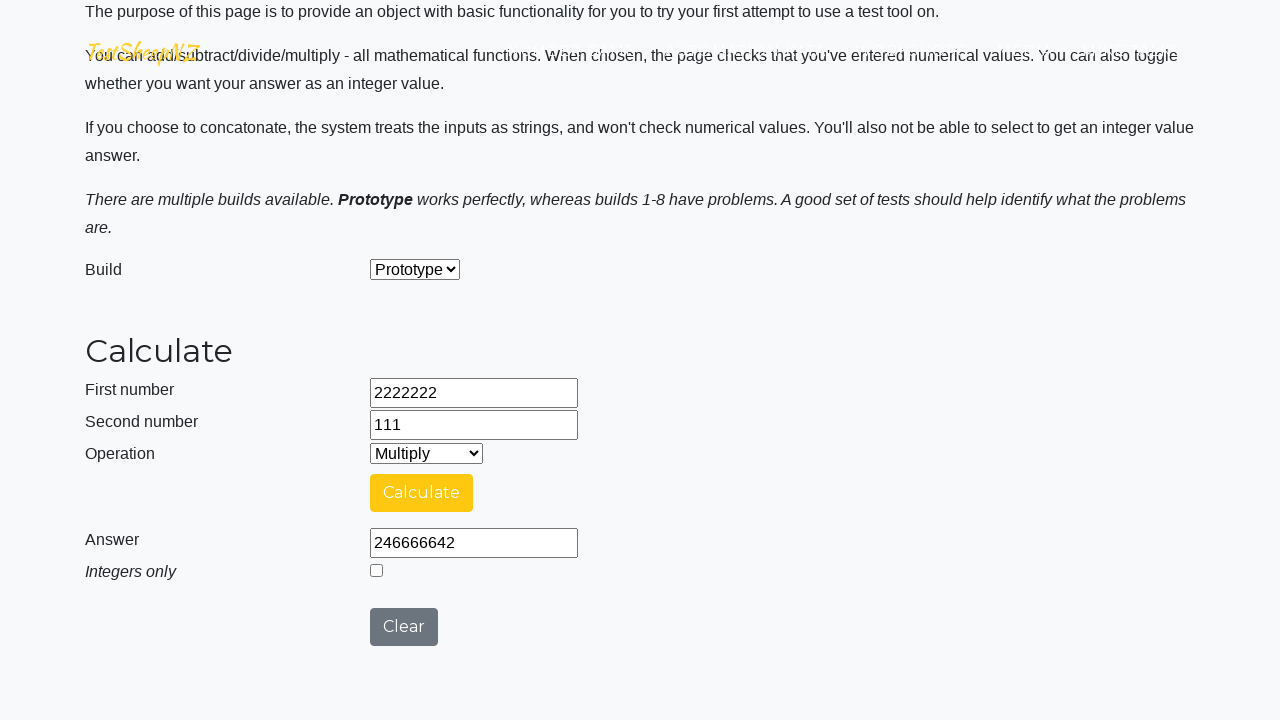